Tests page scrolling functionality by scrolling to the bottom of the page and then back to the top using JavaScript execution

Starting URL: https://www.selenium.dev/selenium/web/scrolling_tests/frame_with_nested_scrolling_frame_out_of_view.html

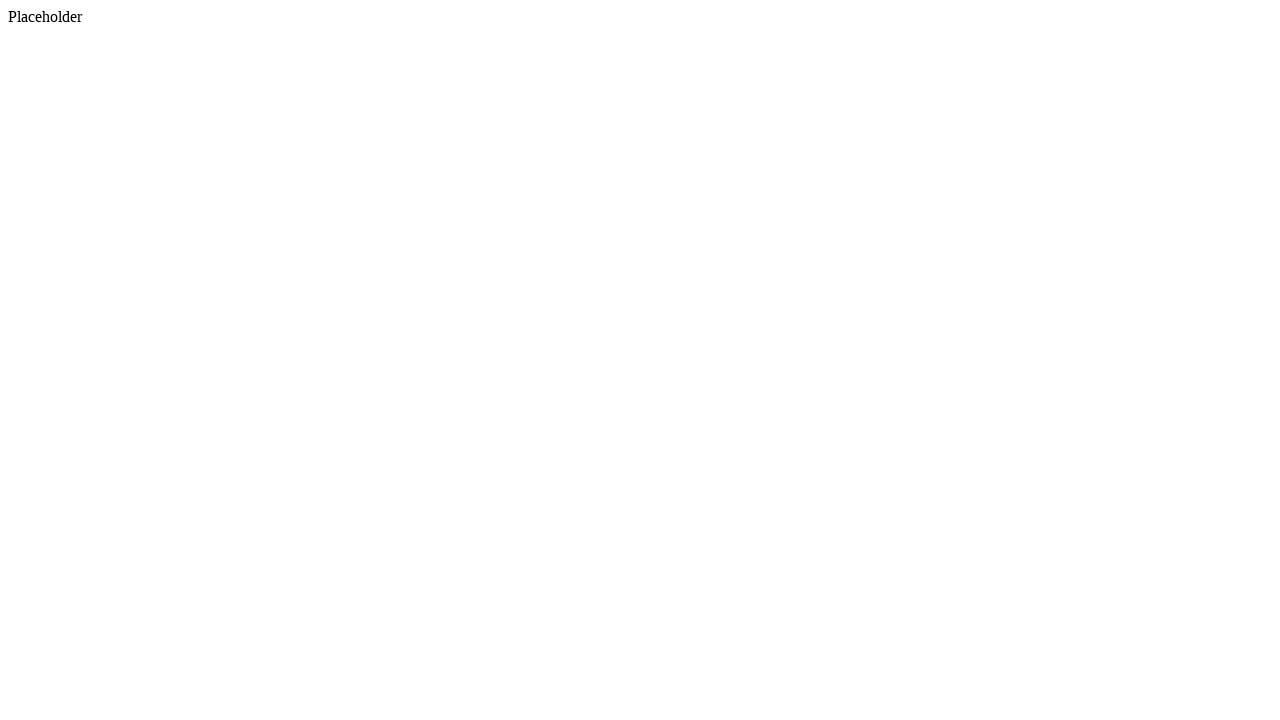

Navigated to scrolling test page with nested scrolling frames
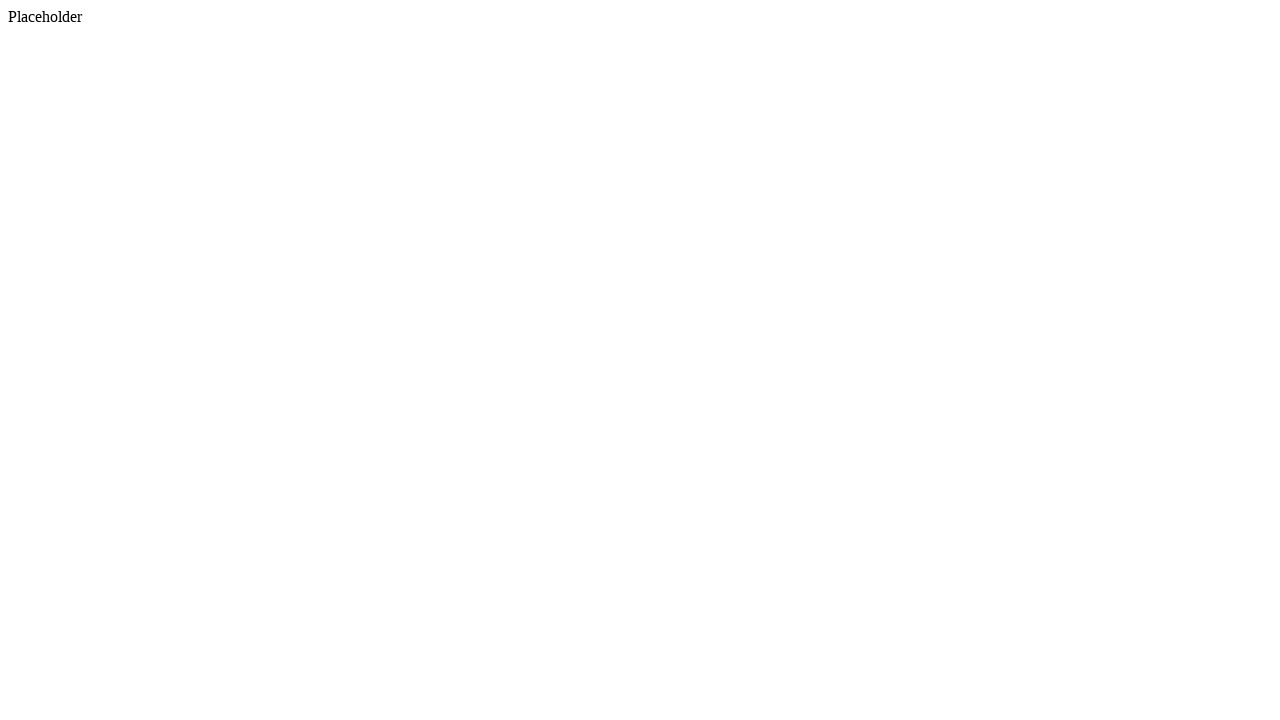

Scrolled to the bottom of the page
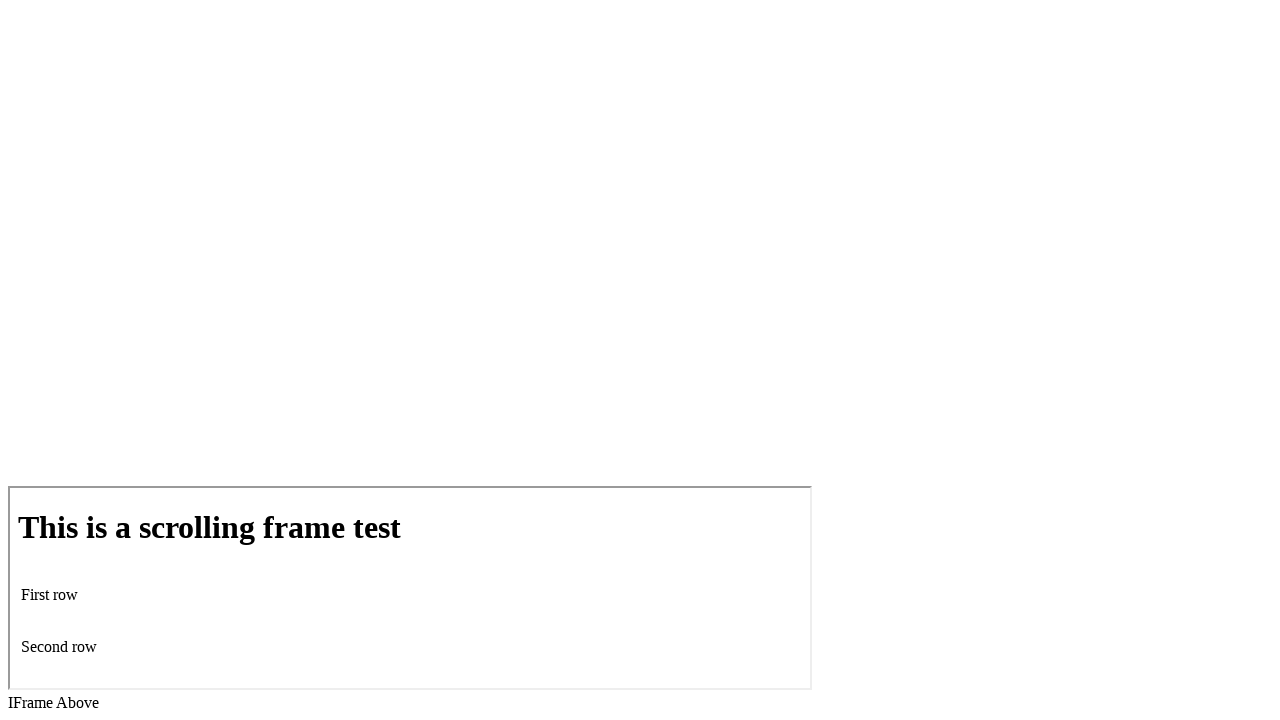

Waited 2 seconds for scroll animation to complete
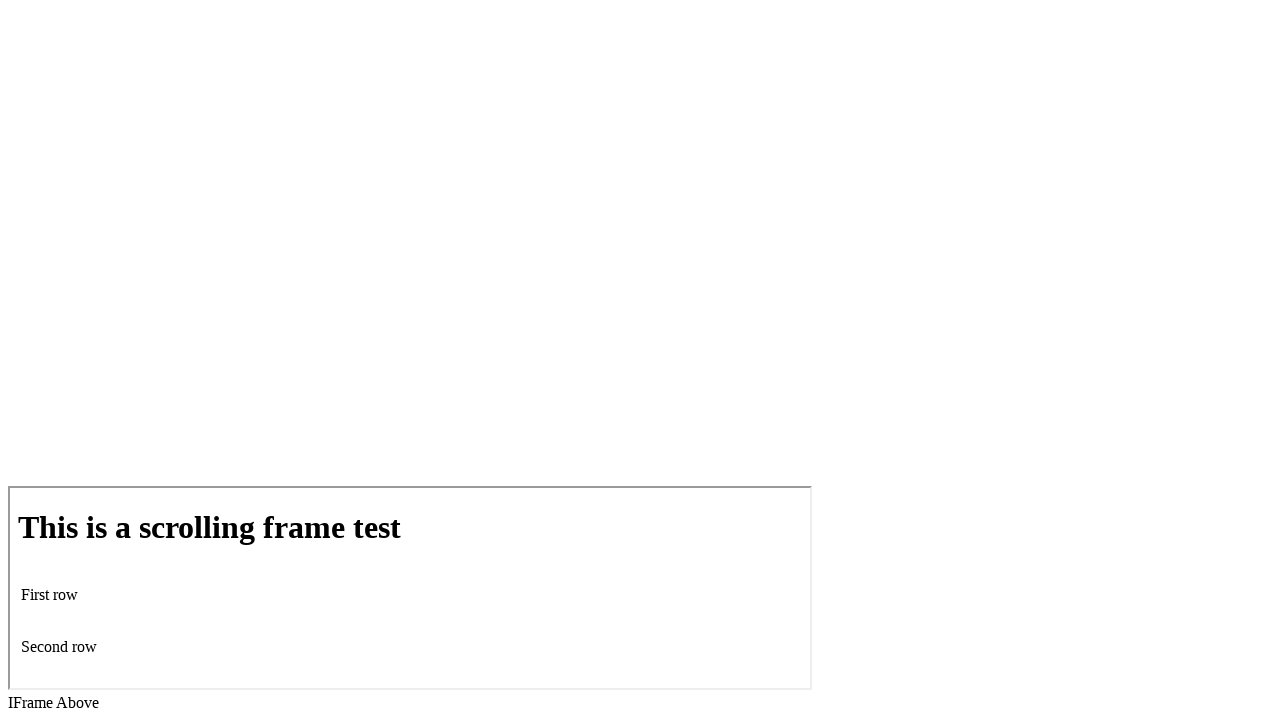

Scrolled back to the top of the page
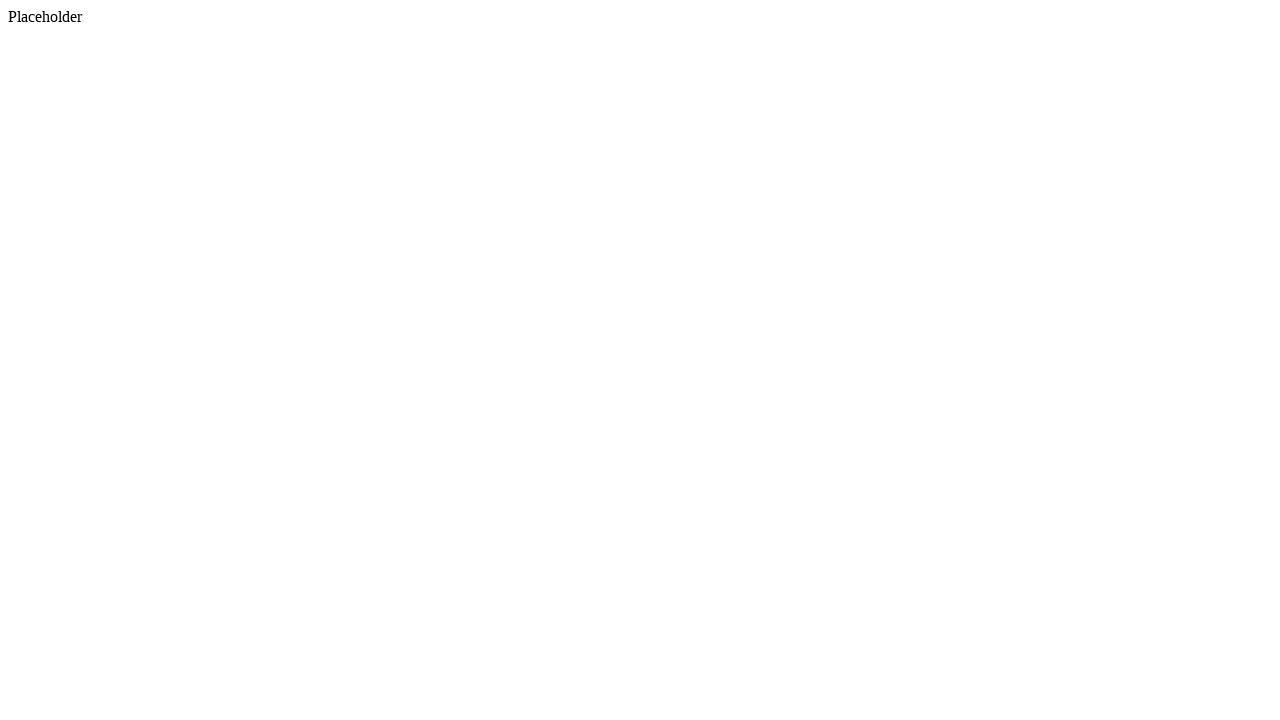

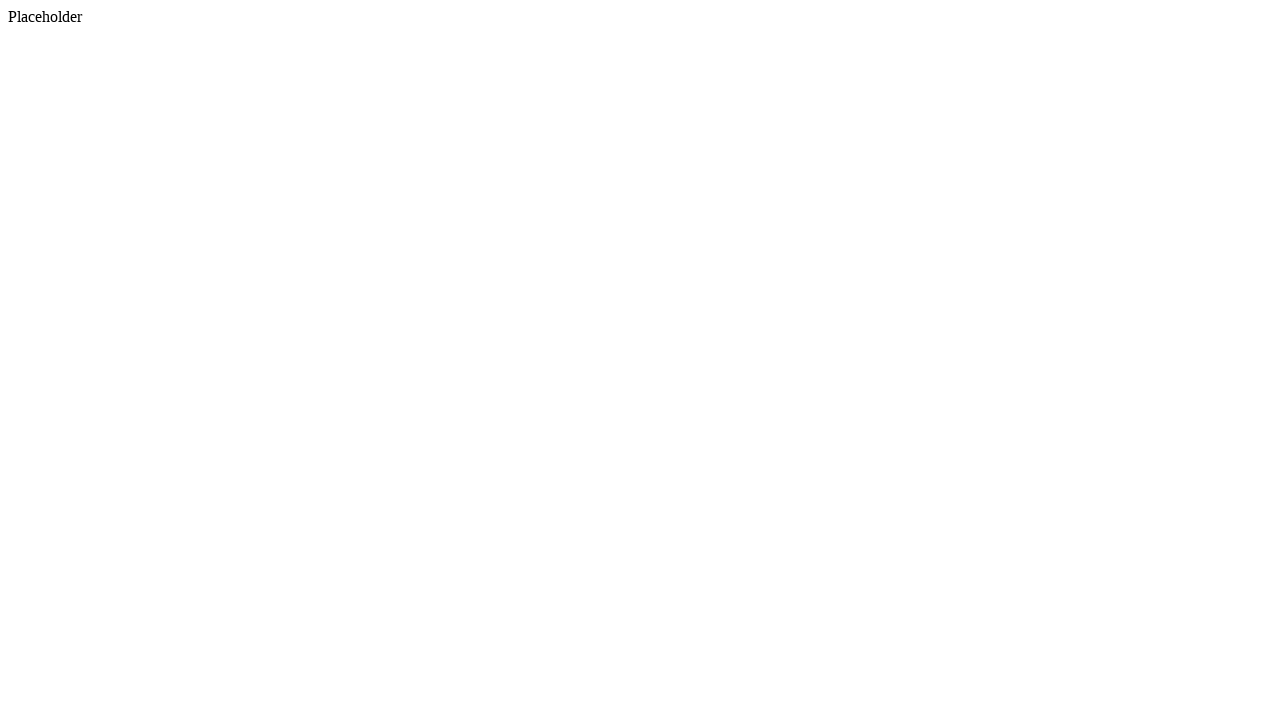